Tests that pressing Escape cancels editing and reverts changes

Starting URL: https://demo.playwright.dev/todomvc

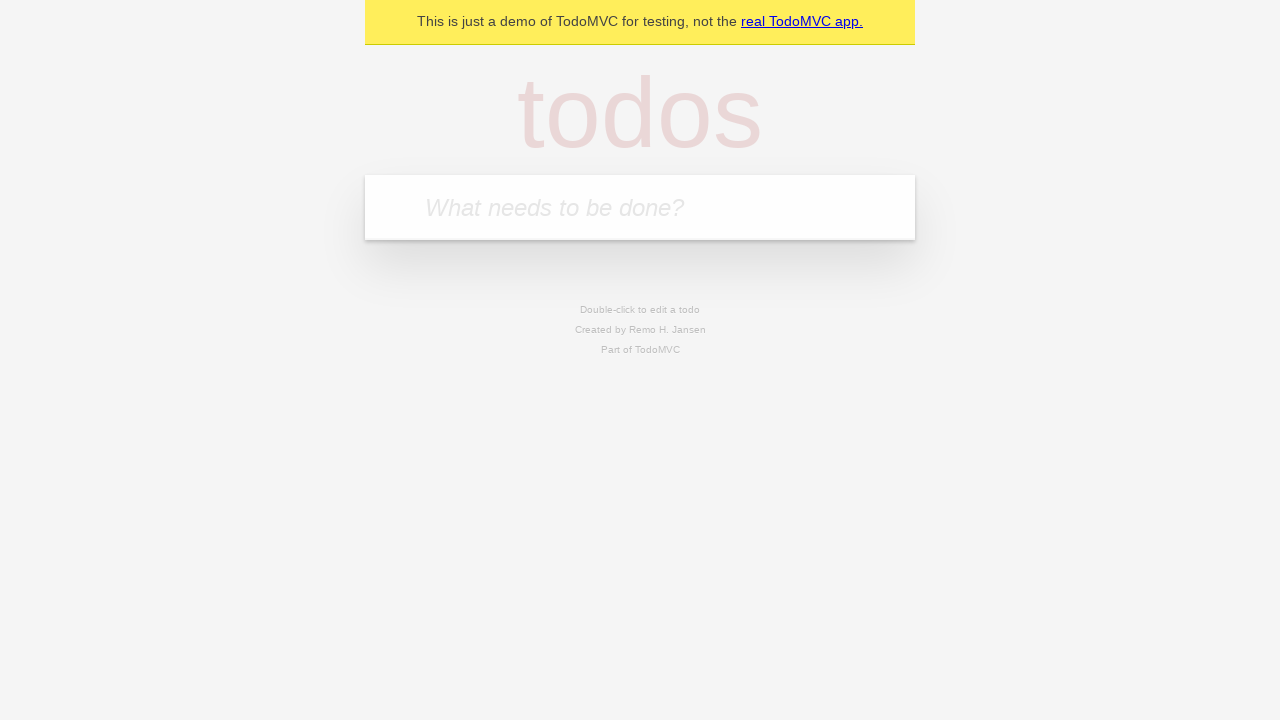

Filled first todo input with 'buy some cheese' on internal:attr=[placeholder="What needs to be done?"i]
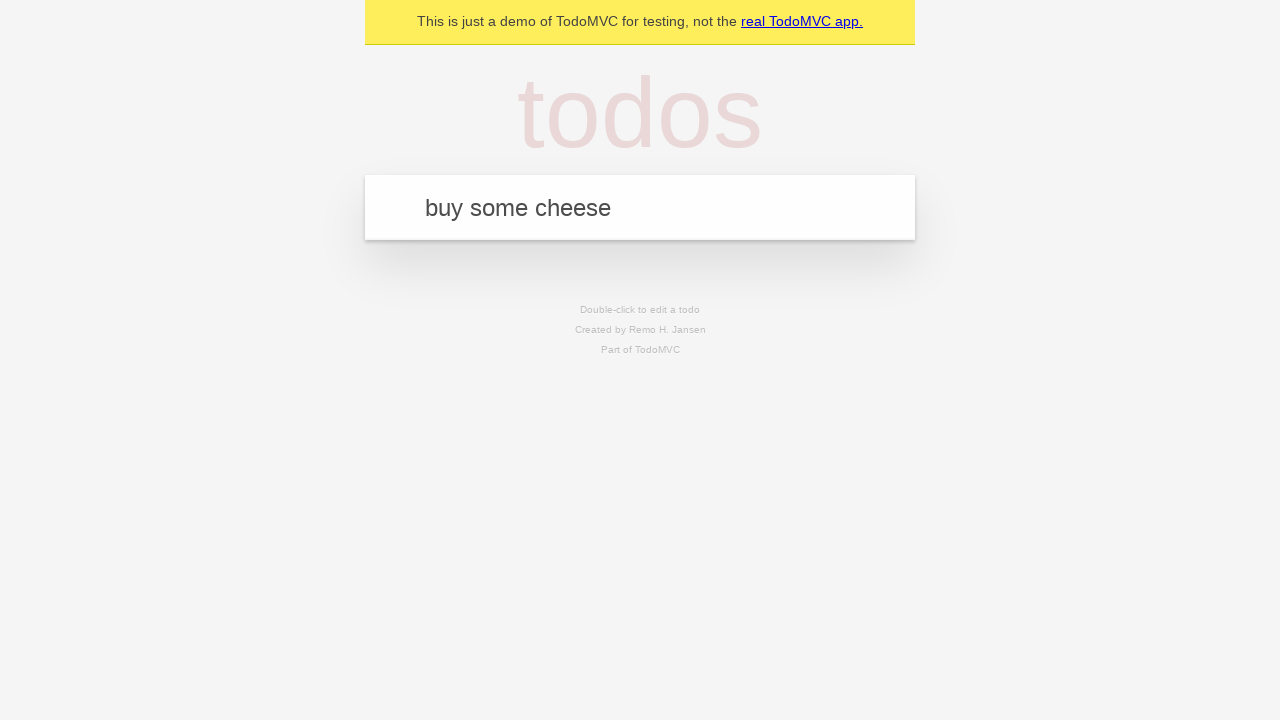

Pressed Enter to create first todo on internal:attr=[placeholder="What needs to be done?"i]
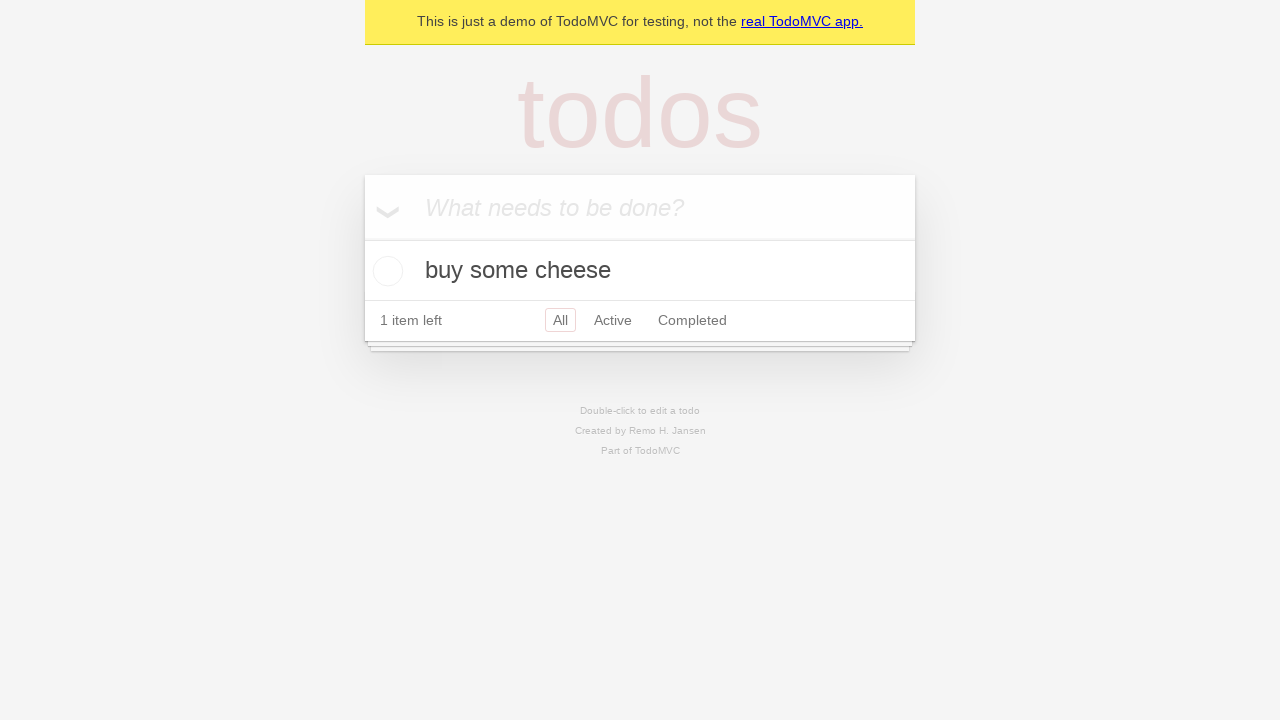

Filled second todo input with 'feed the cat' on internal:attr=[placeholder="What needs to be done?"i]
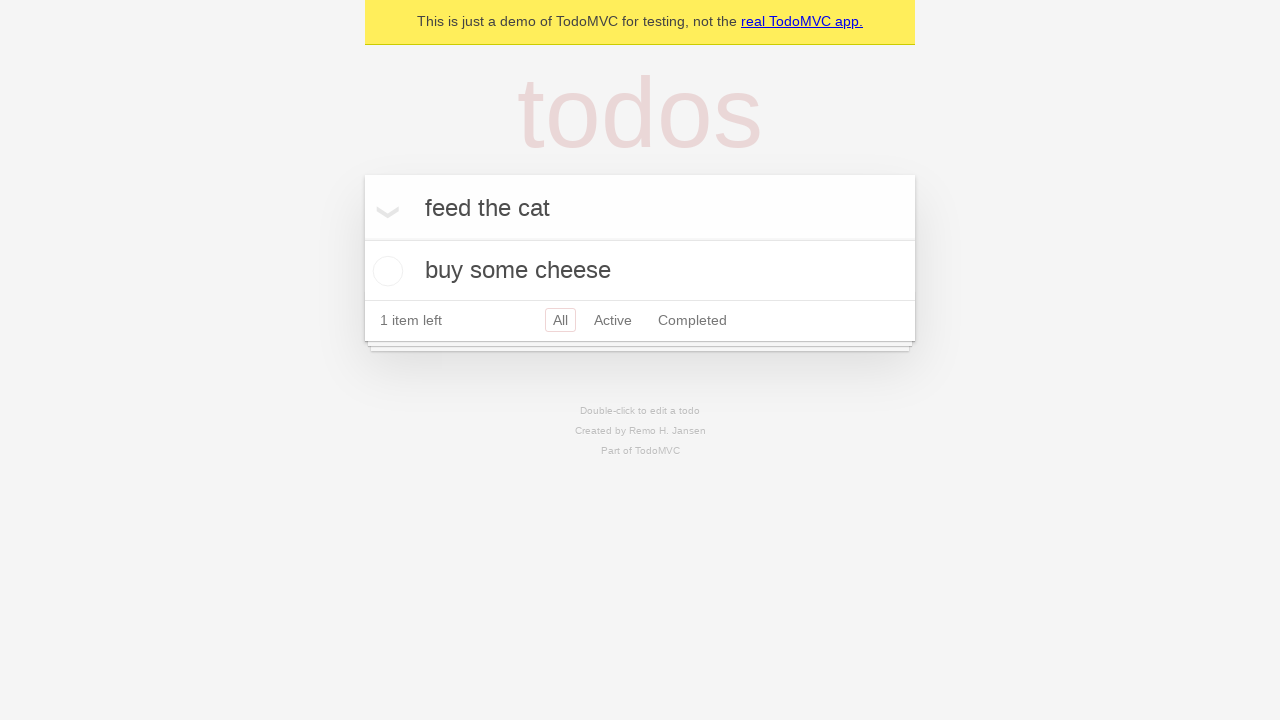

Pressed Enter to create second todo on internal:attr=[placeholder="What needs to be done?"i]
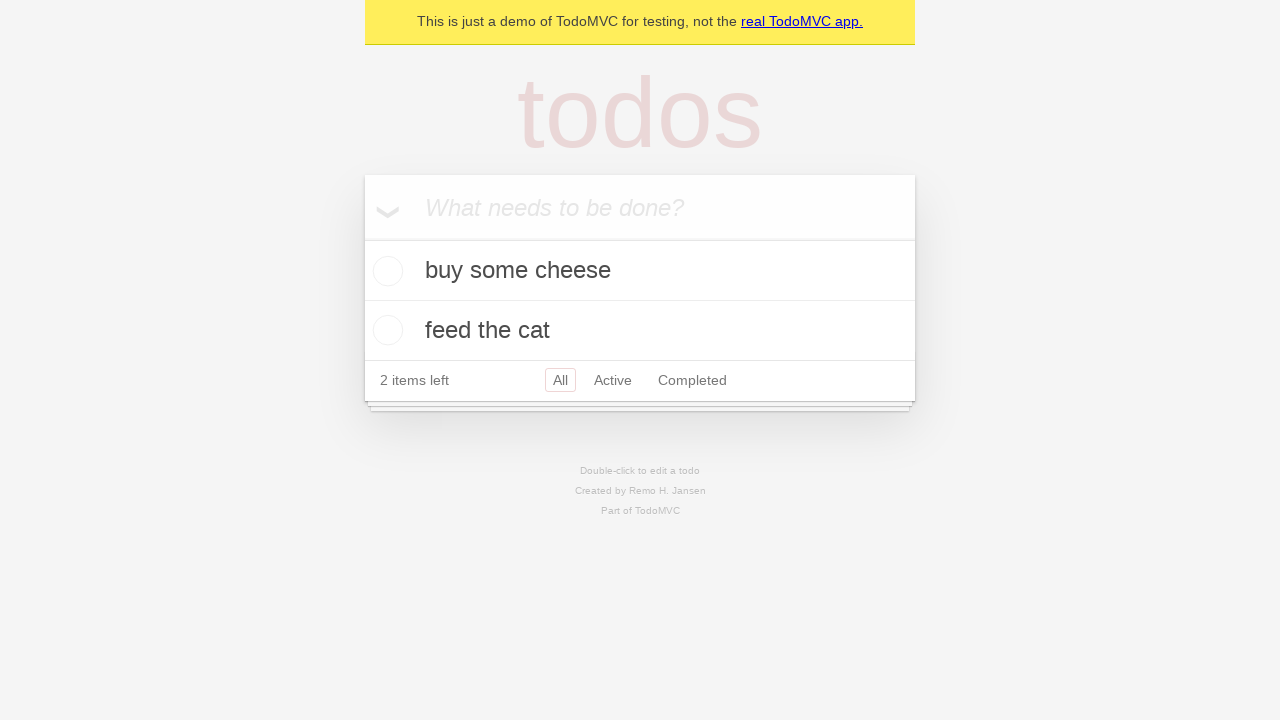

Filled third todo input with 'book a doctors appointment' on internal:attr=[placeholder="What needs to be done?"i]
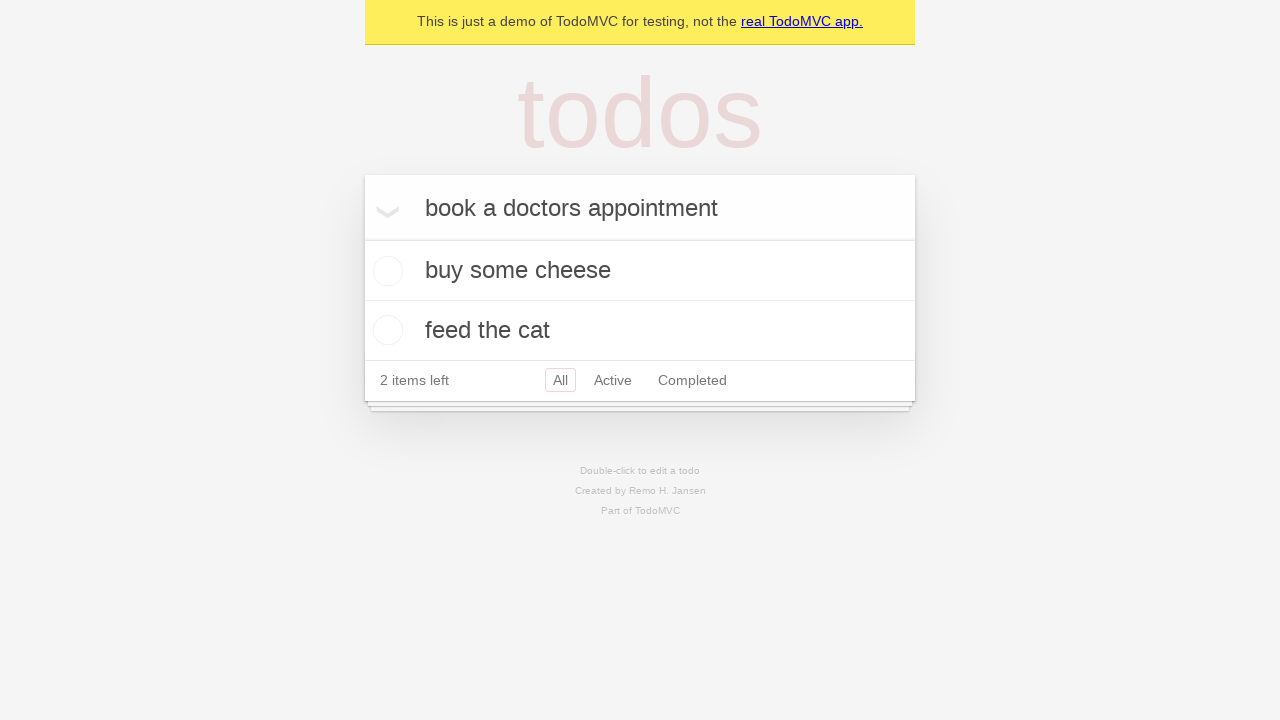

Pressed Enter to create third todo on internal:attr=[placeholder="What needs to be done?"i]
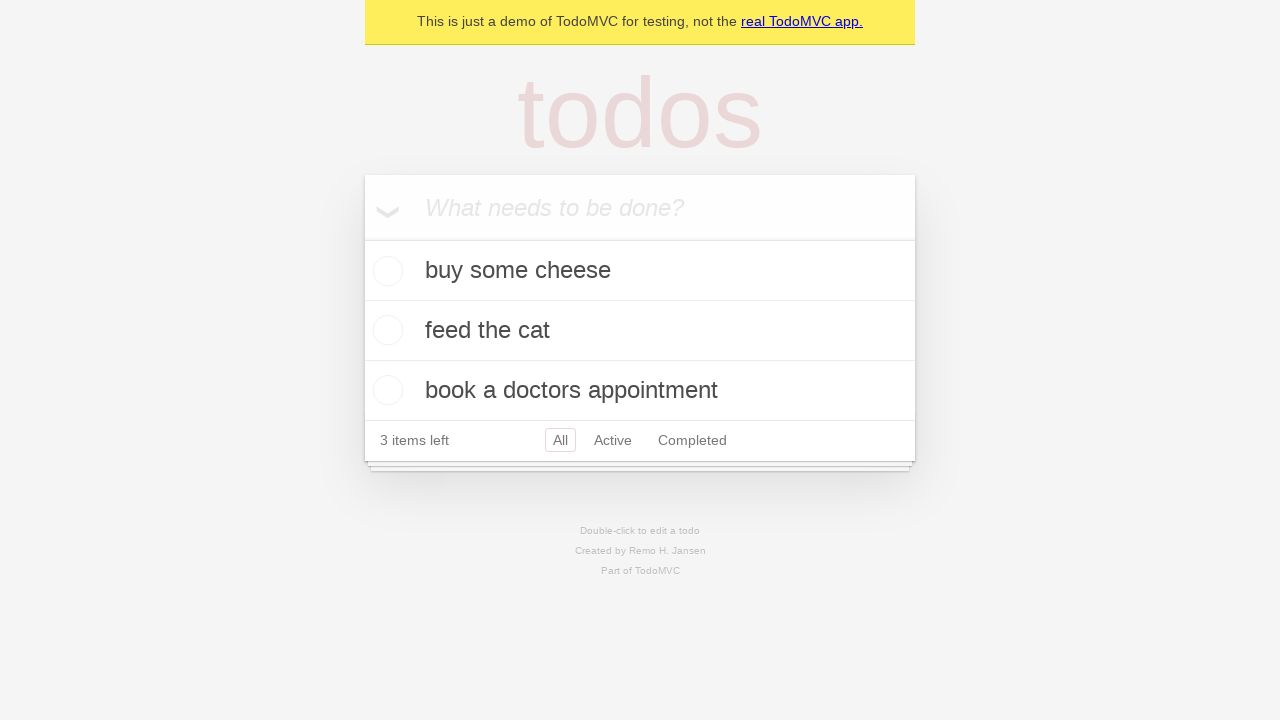

Double-clicked second todo to enter edit mode at (640, 331) on internal:testid=[data-testid="todo-item"s] >> nth=1
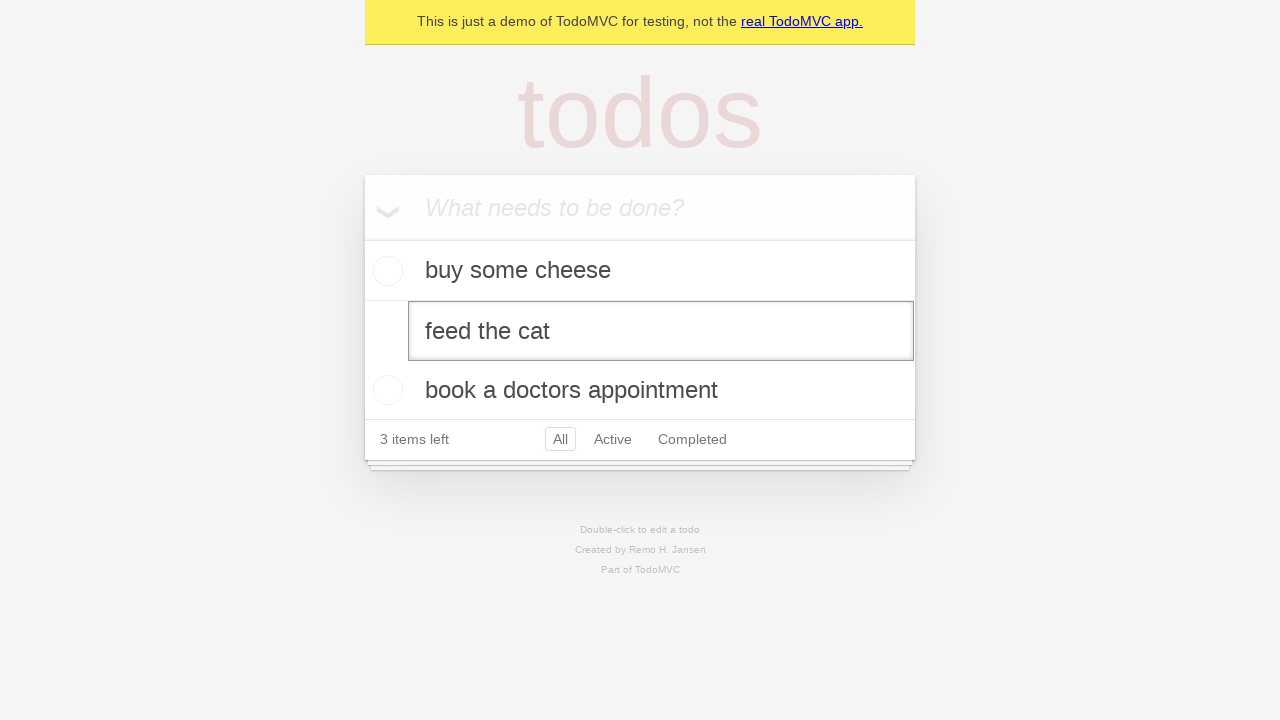

Filled edit textbox with 'buy some sausages' on internal:testid=[data-testid="todo-item"s] >> nth=1 >> internal:role=textbox[nam
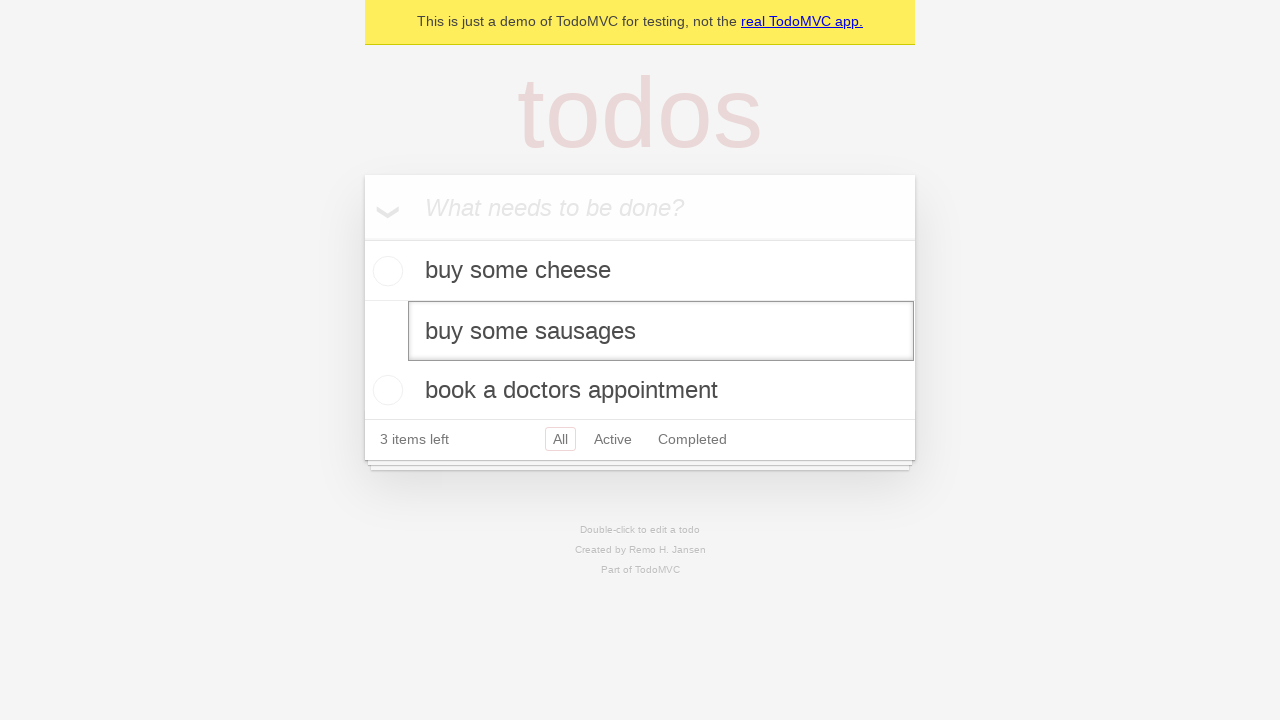

Pressed Escape to cancel edit and revert changes on internal:testid=[data-testid="todo-item"s] >> nth=1 >> internal:role=textbox[nam
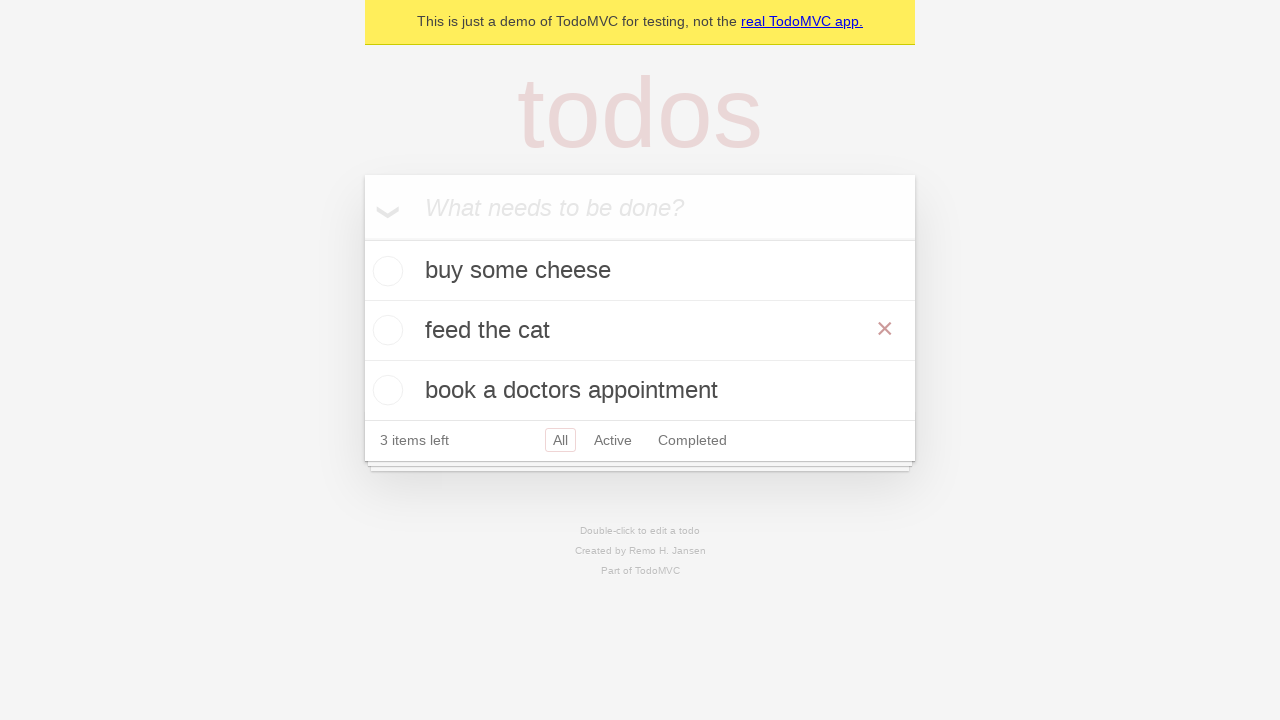

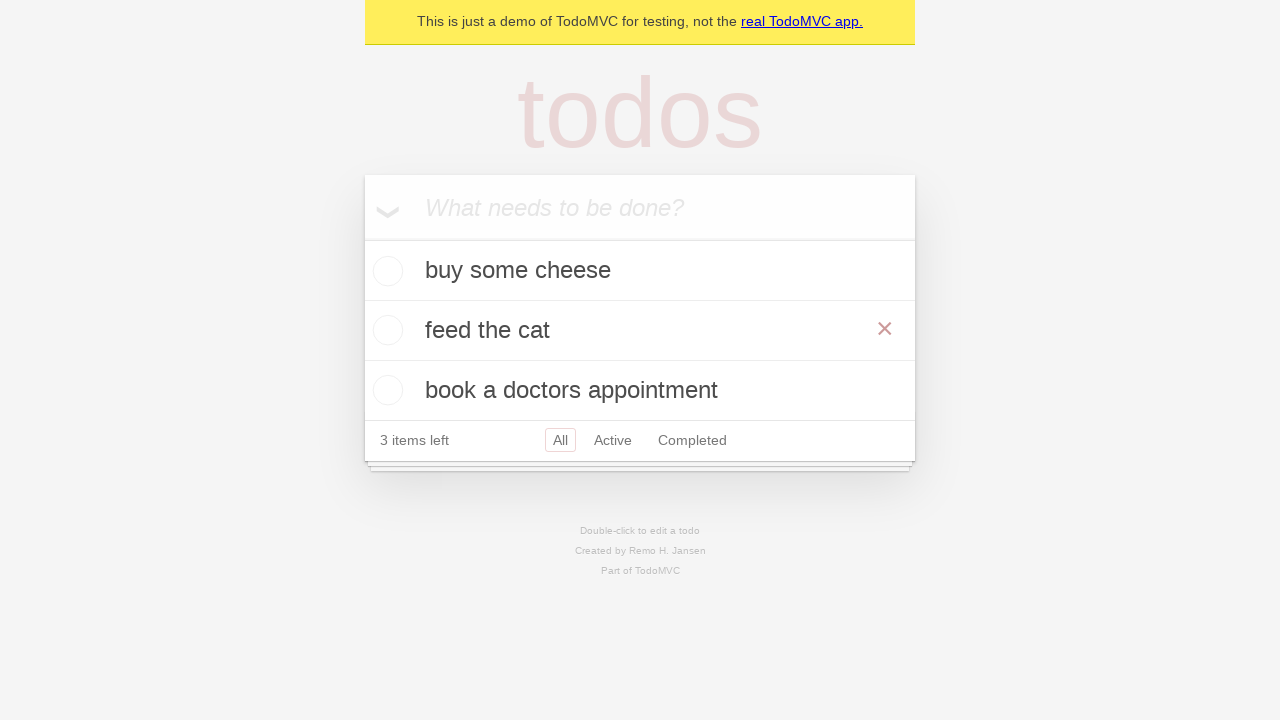